Tests dynamic loading of a hidden element by clicking Start button and waiting for "Hello World!" message to appear

Starting URL: http://the-internet.herokuapp.com/dynamic_loading/1

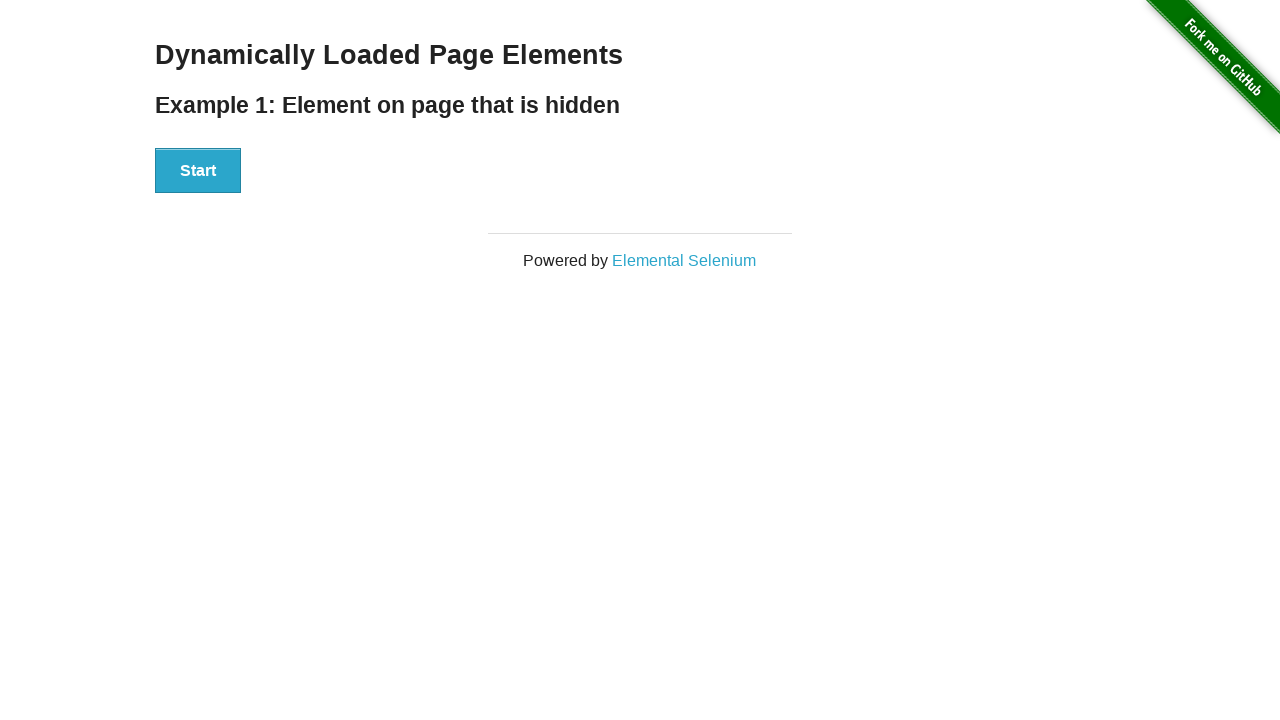

Clicked Start button to initiate dynamic loading at (198, 171) on button
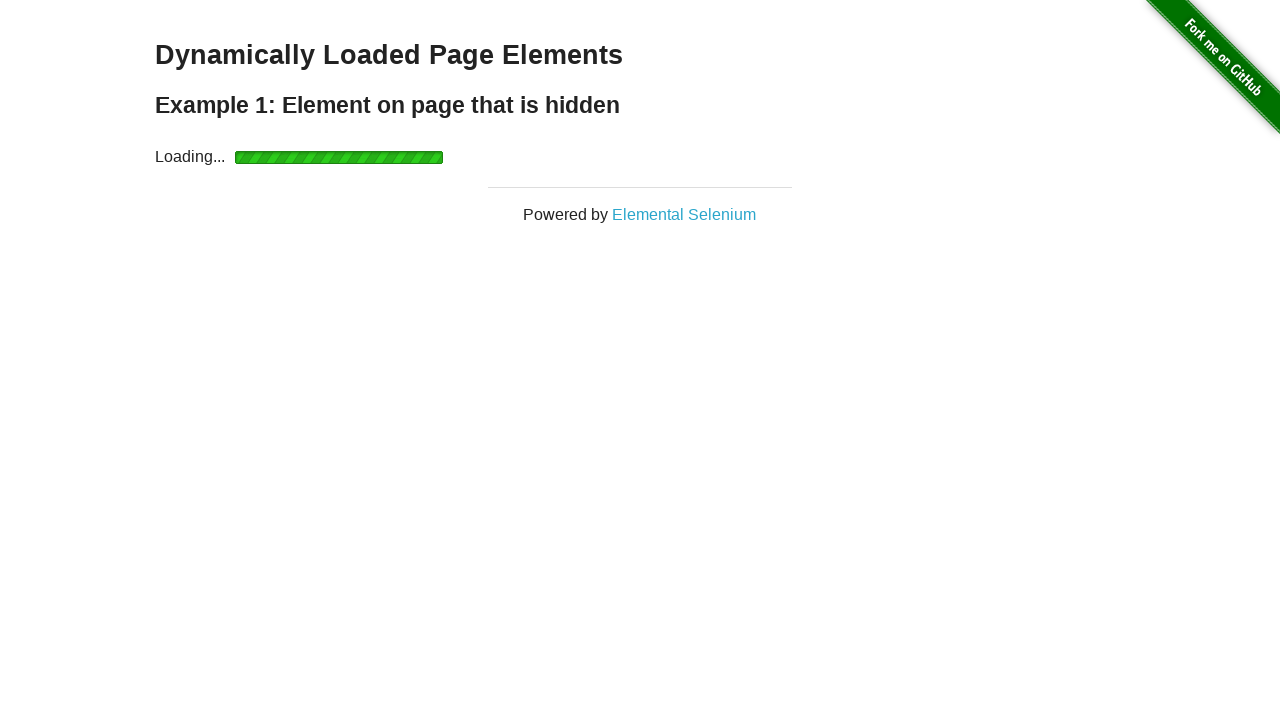

Finish element appeared on page
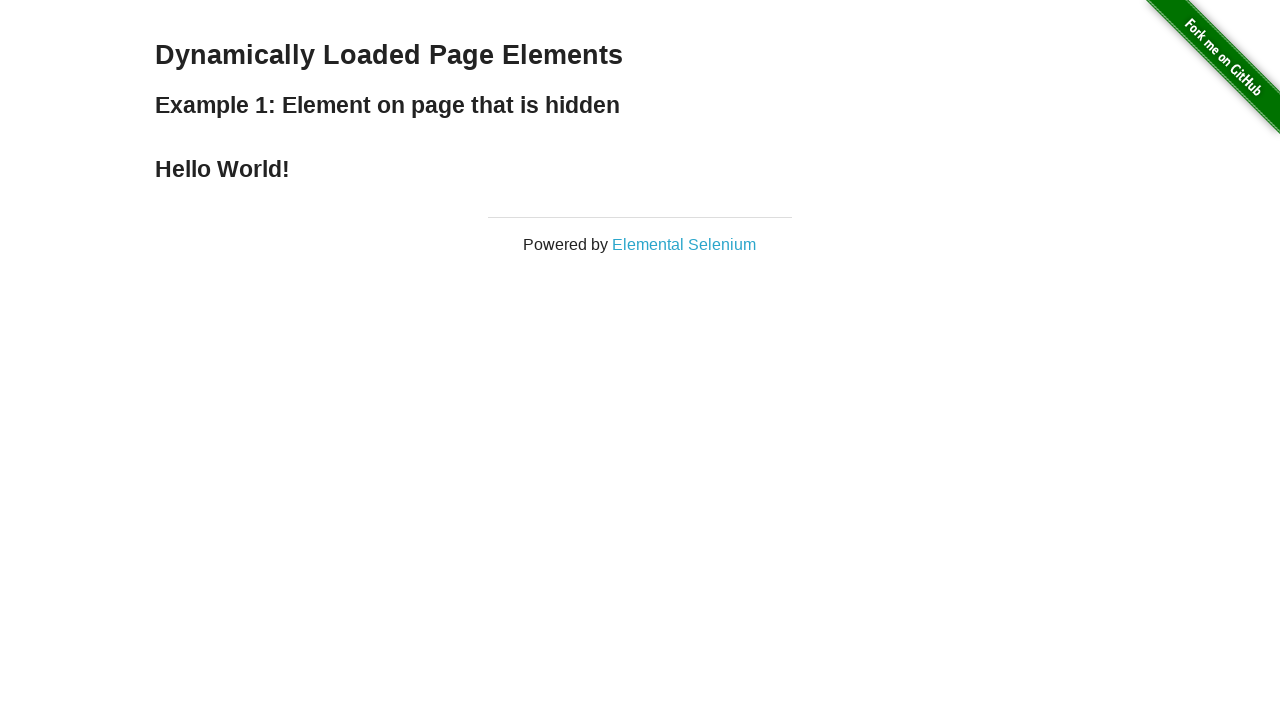

Located the finish message element
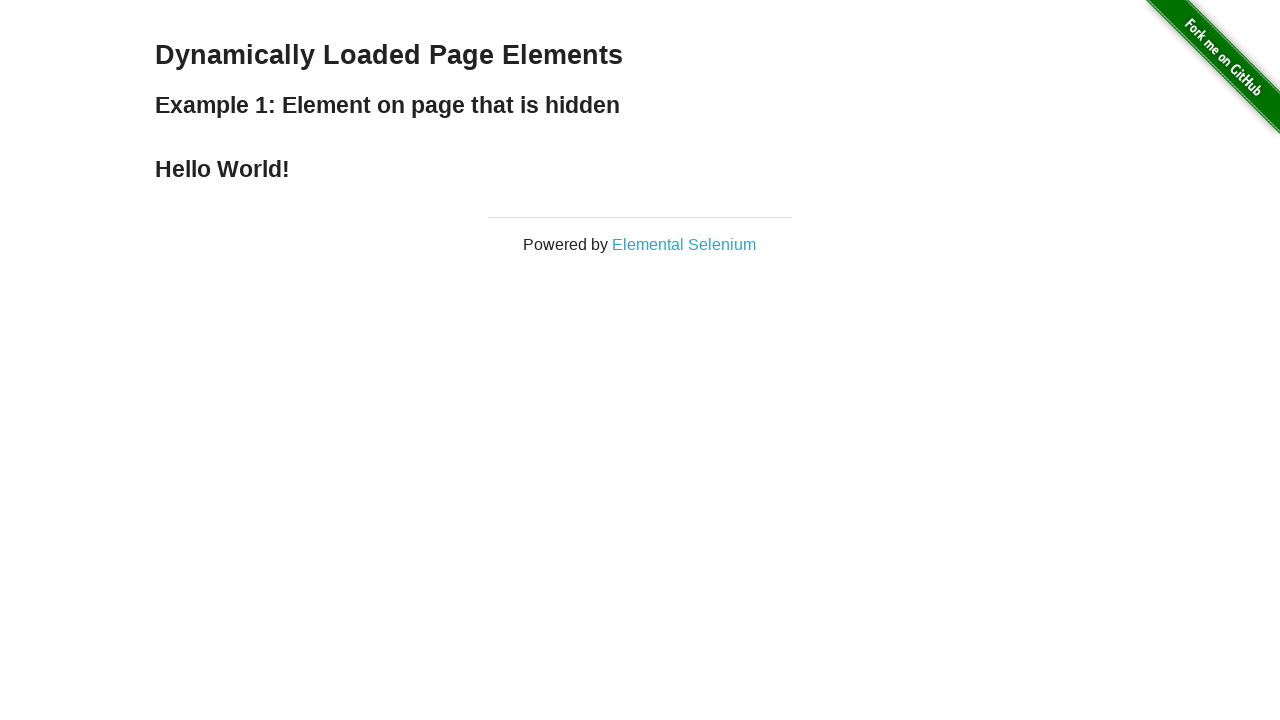

Verified 'Hello World!' message is displayed
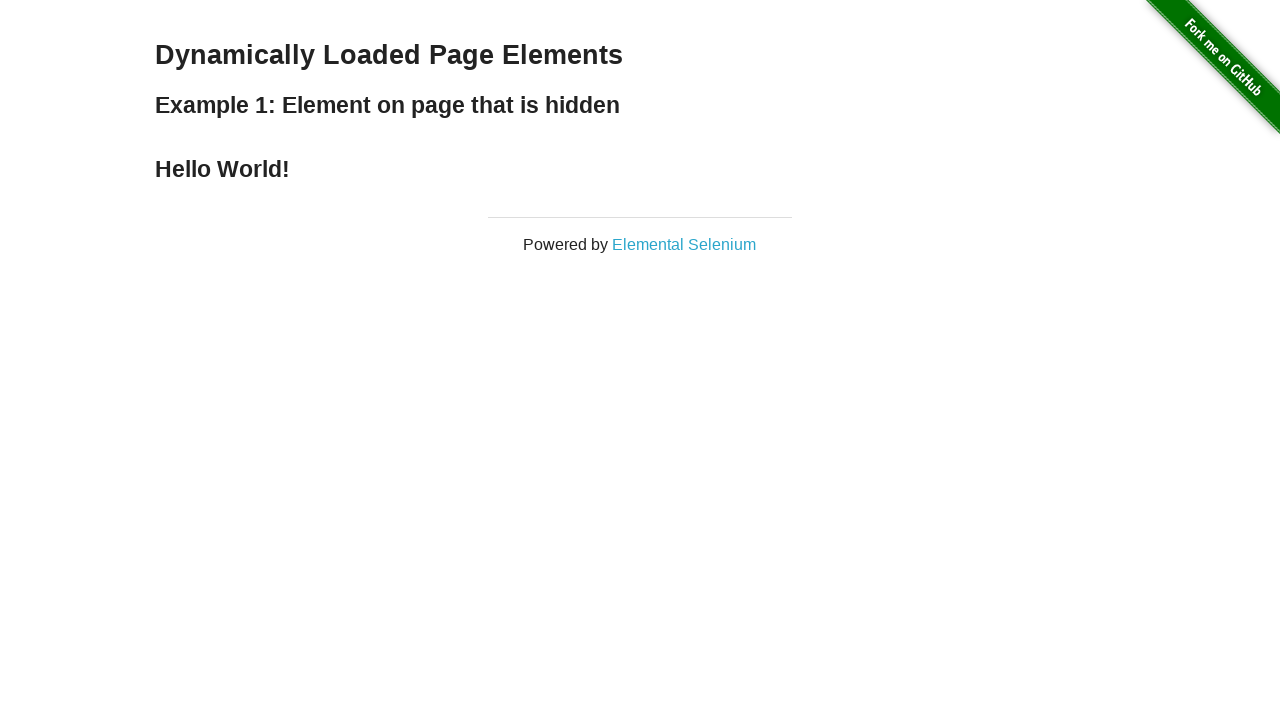

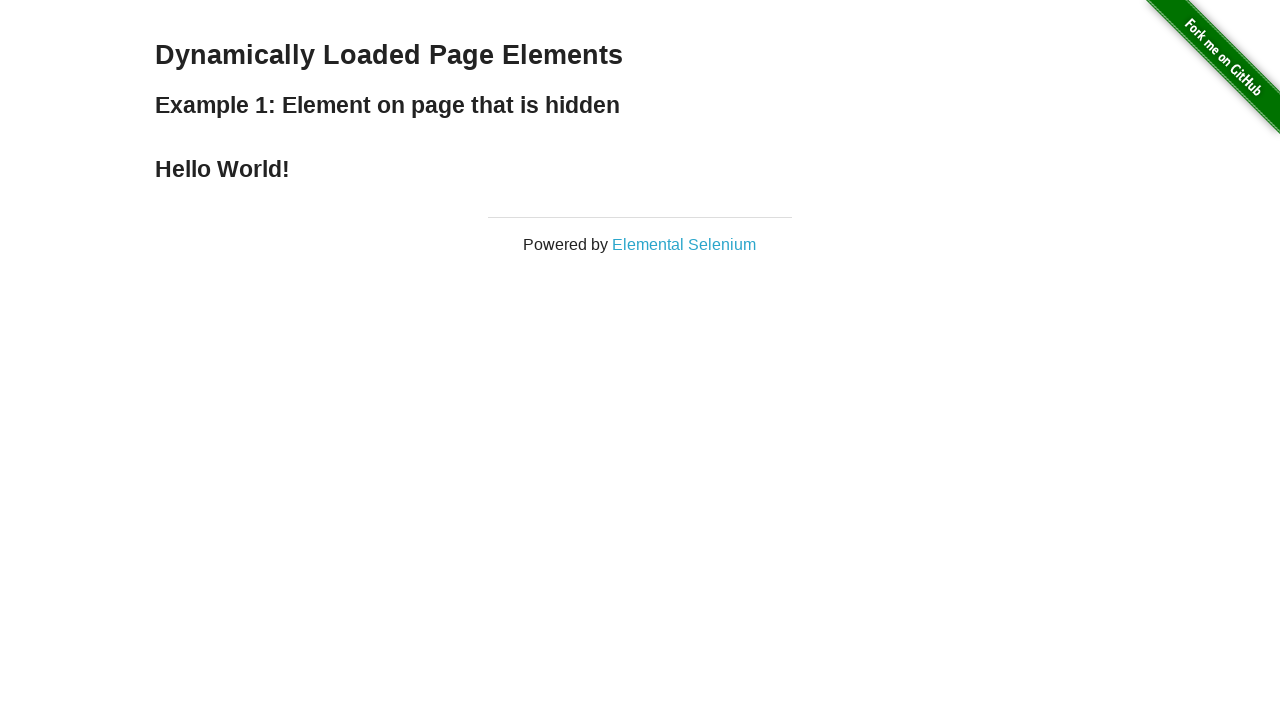